Tests customer login flow by selecting a random customer, making a deposit, and then withdrawing the same amount

Starting URL: https://globalsqa.com/angularJs-protractor/BankingProject/#/login

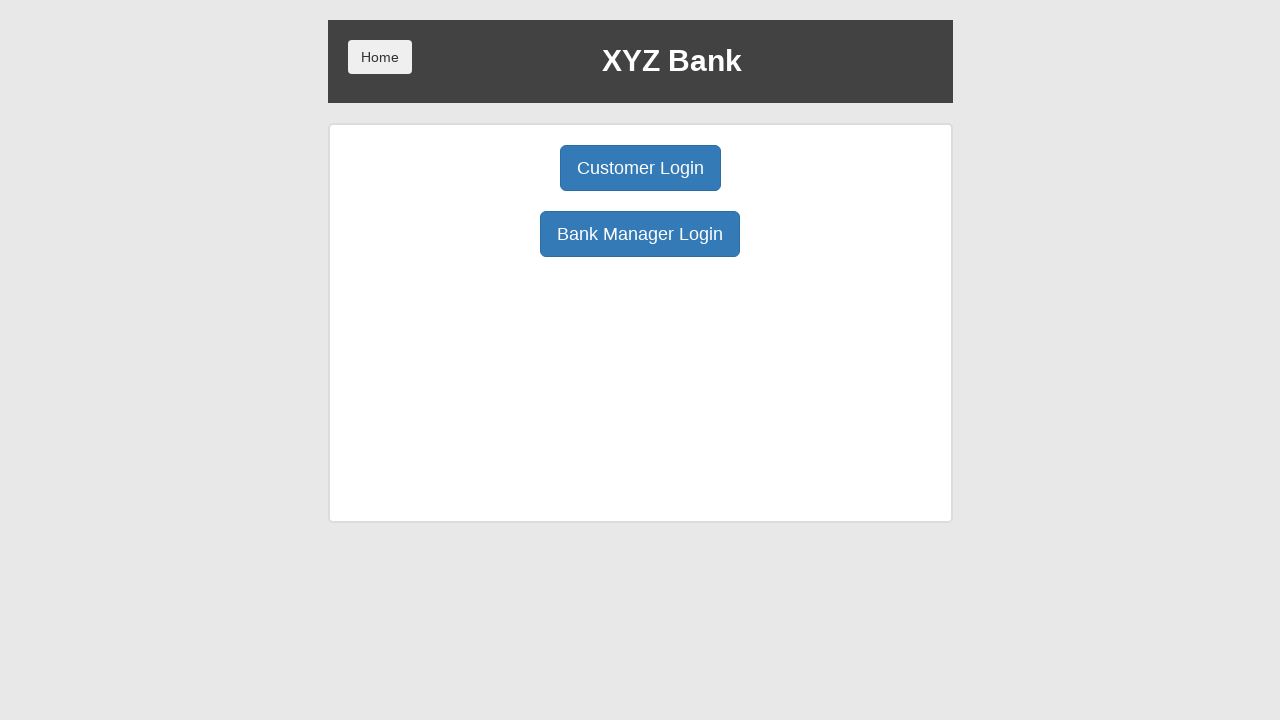

Clicked Customer Login button at (640, 168) on button[ng-click="customer()"]
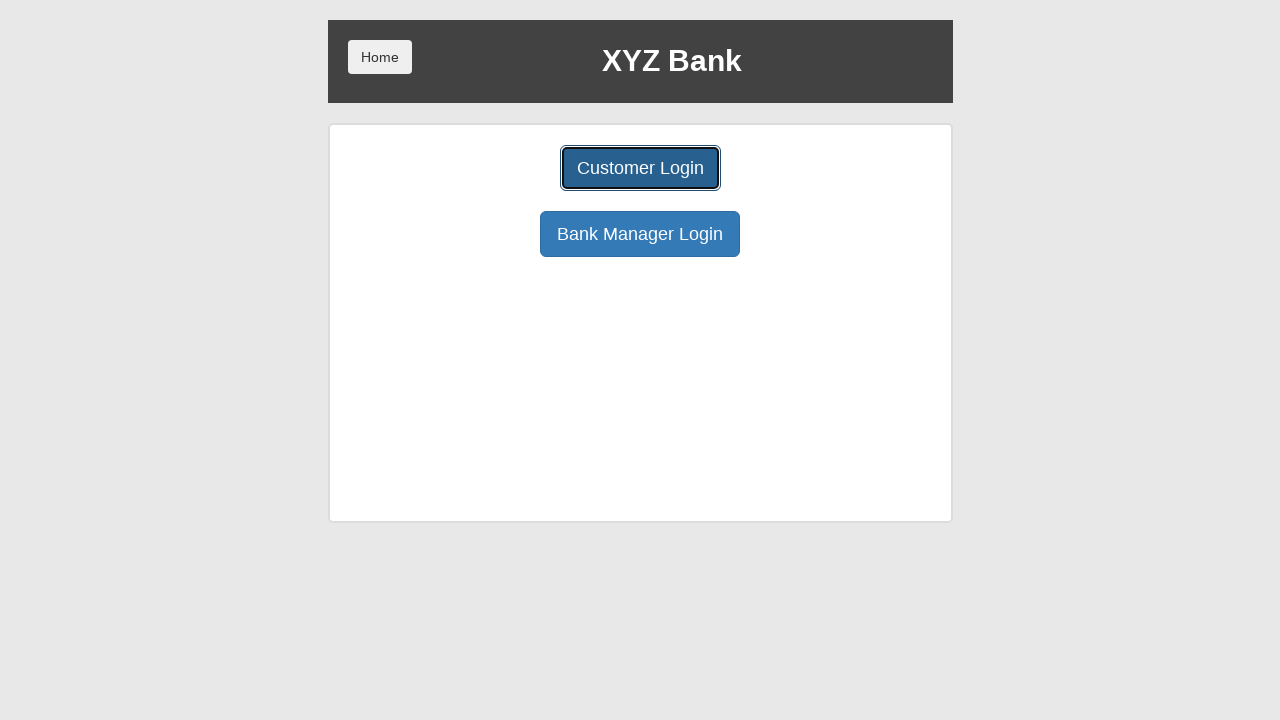

Clicked customer dropdown to open selection list at (640, 187) on #userSelect
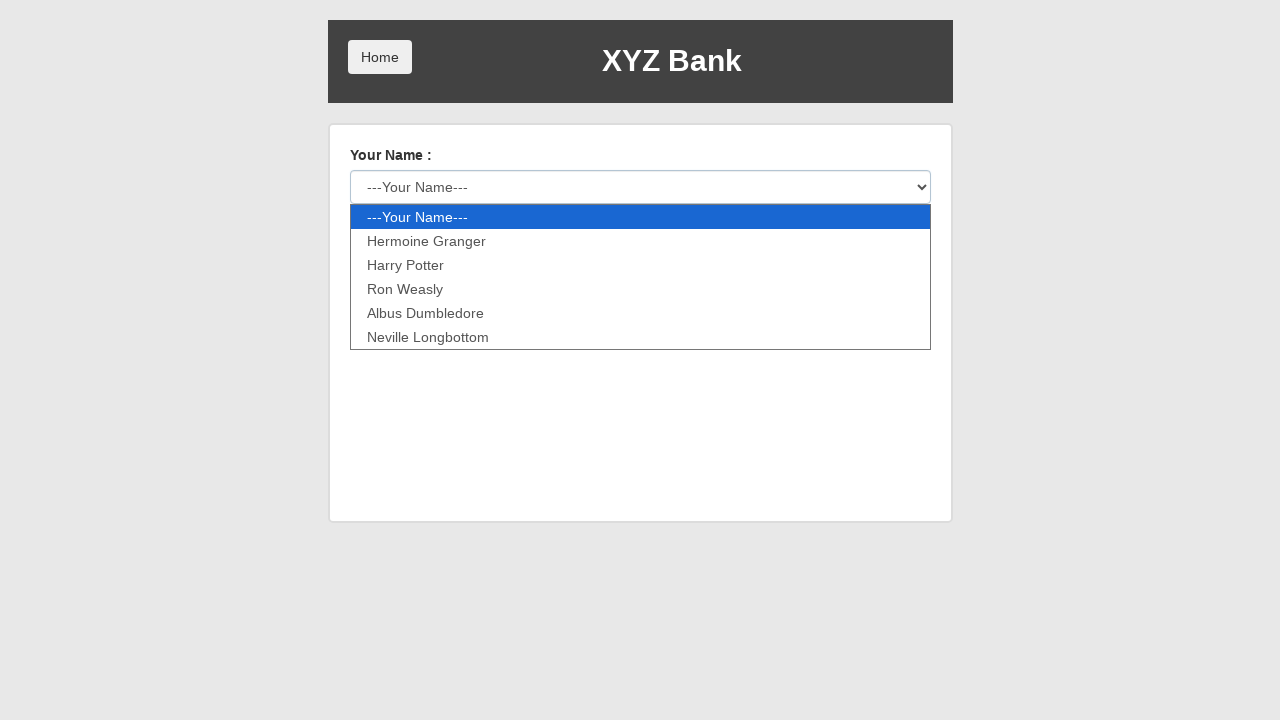

Selected random customer: Ron Weasly on #userSelect
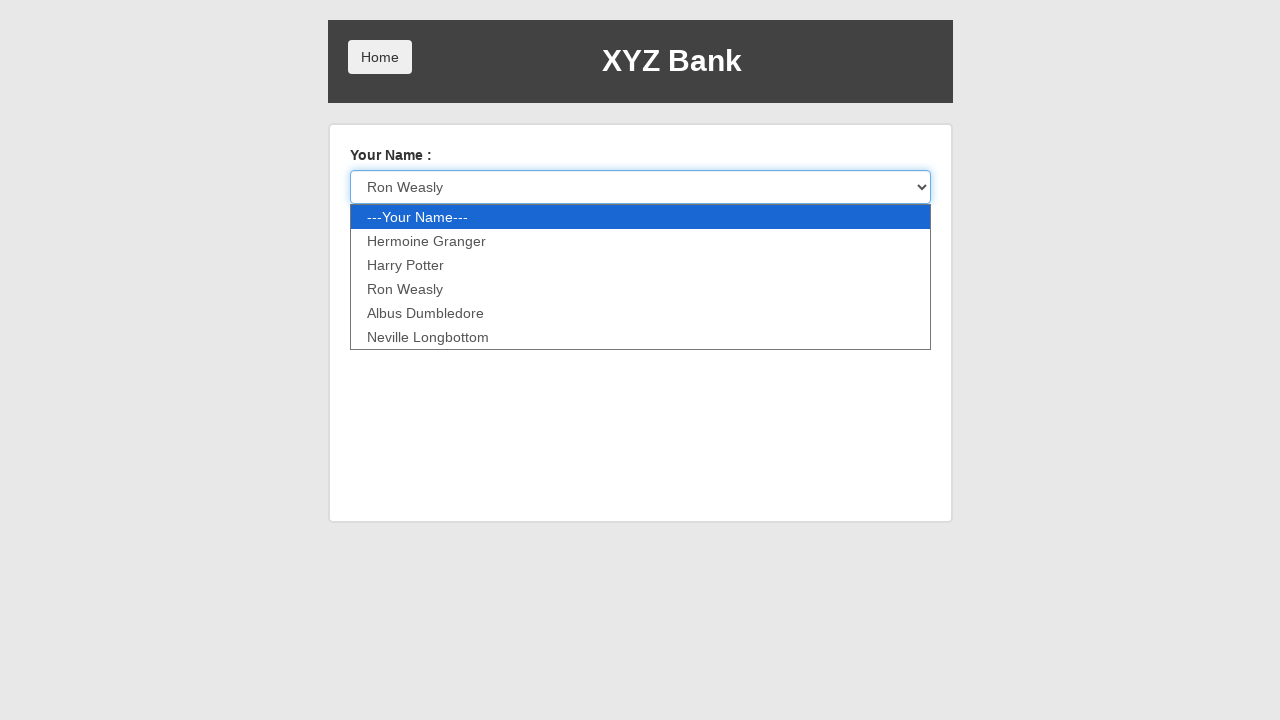

Clicked login submit button at (380, 236) on button[type="submit"]
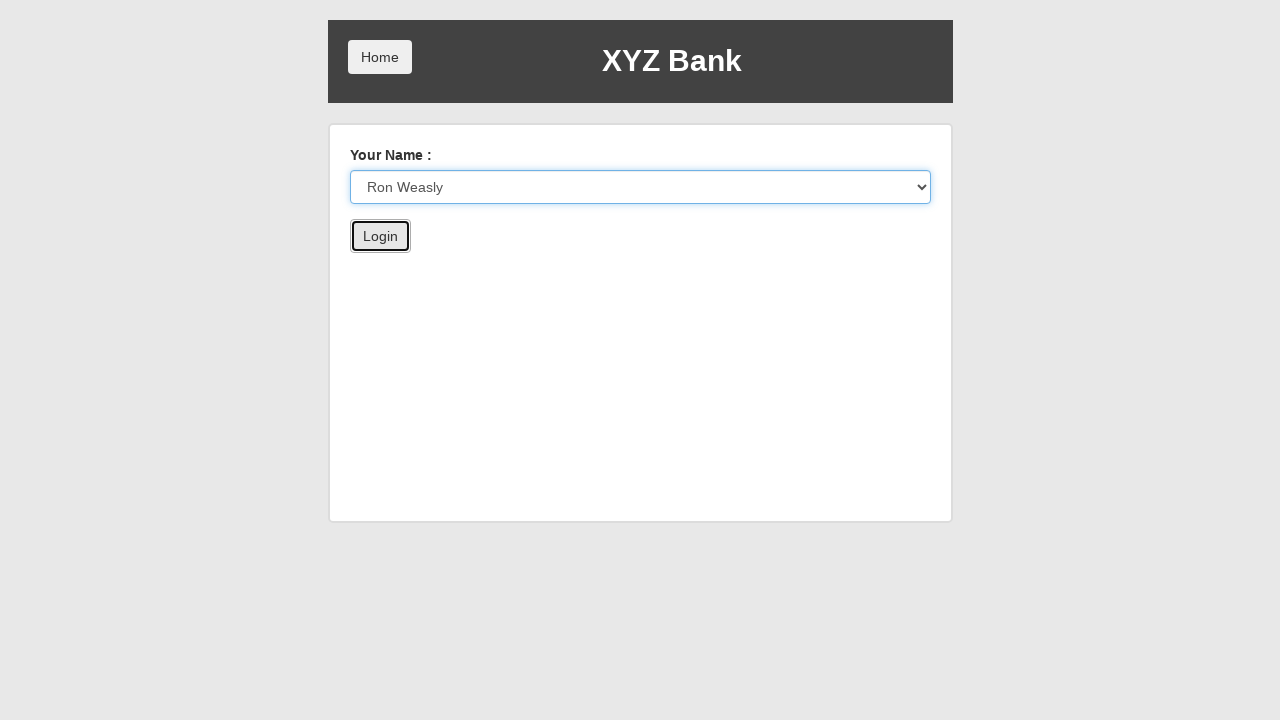

Clicked Deposit button at (652, 264) on xpath=//html/body/div/div/div[2]/div/div[3]/button[2]
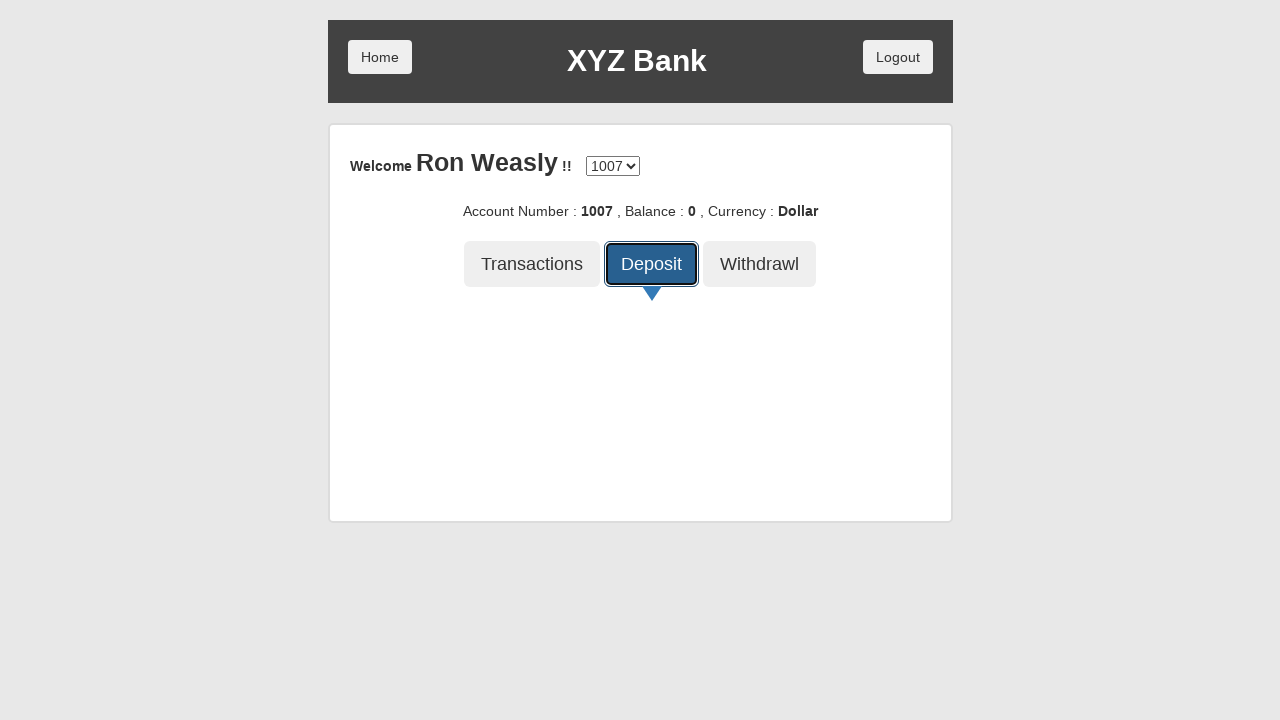

Entered deposit amount: 211 on input[placeholder="amount"]
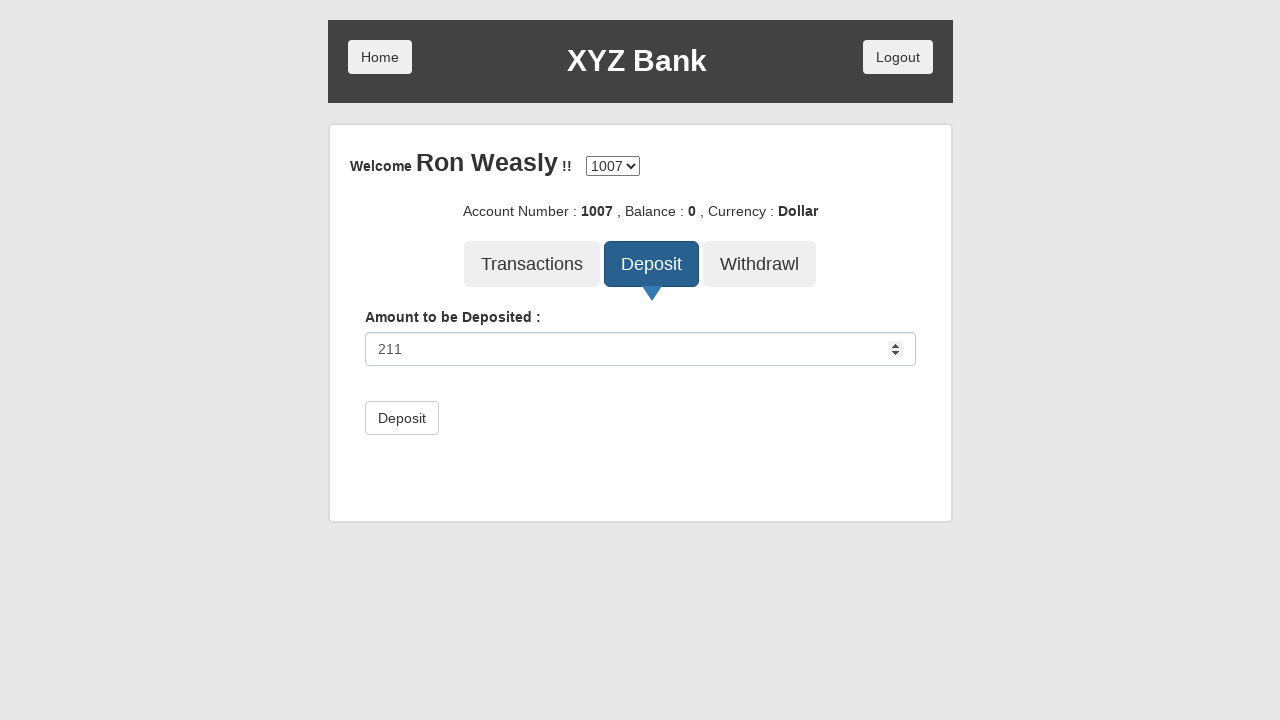

Clicked deposit submit button at (402, 418) on button[type="submit"]
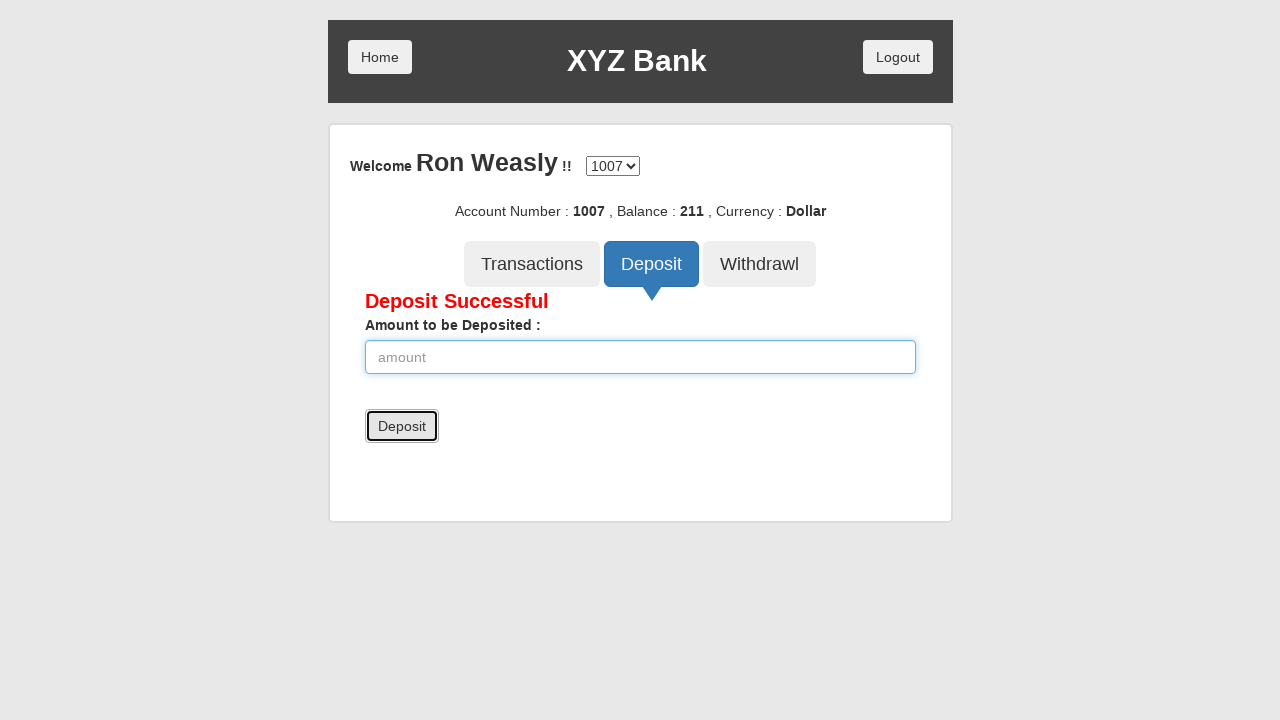

Waited 2 seconds for deposit to process
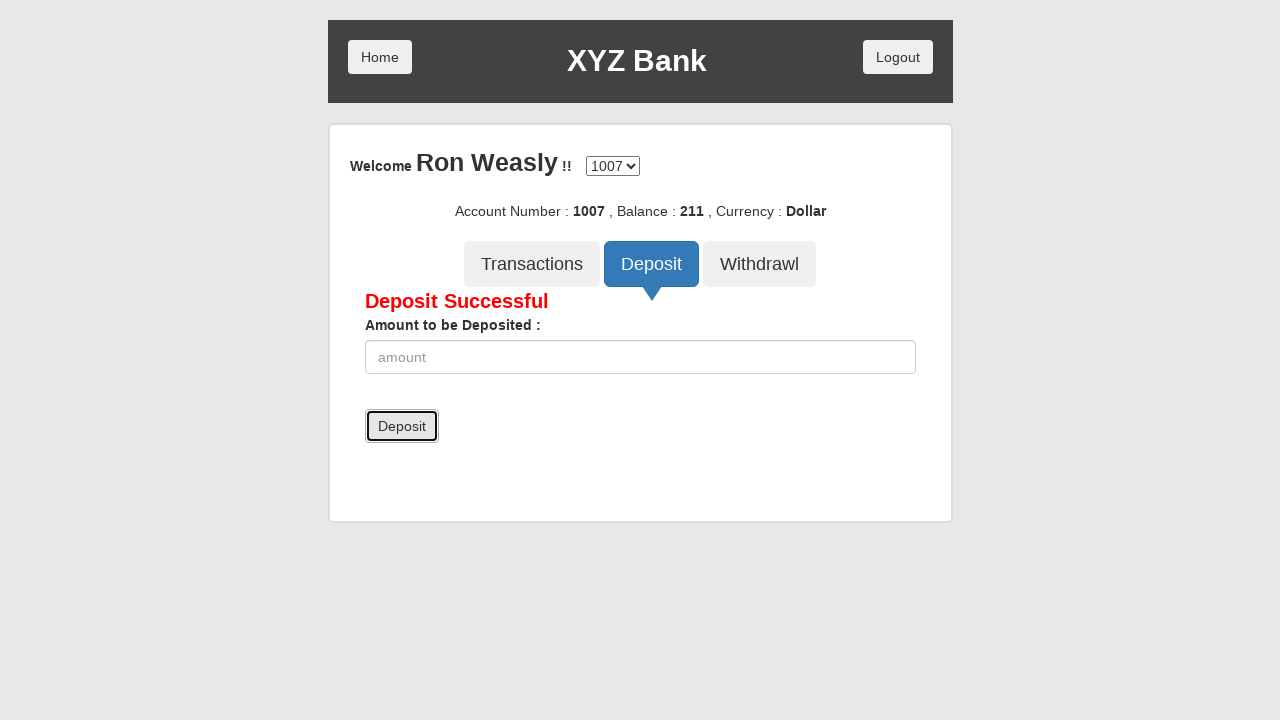

Clicked Withdraw button at (760, 264) on xpath=//html/body/div/div/div[2]/div/div[3]/button[3]
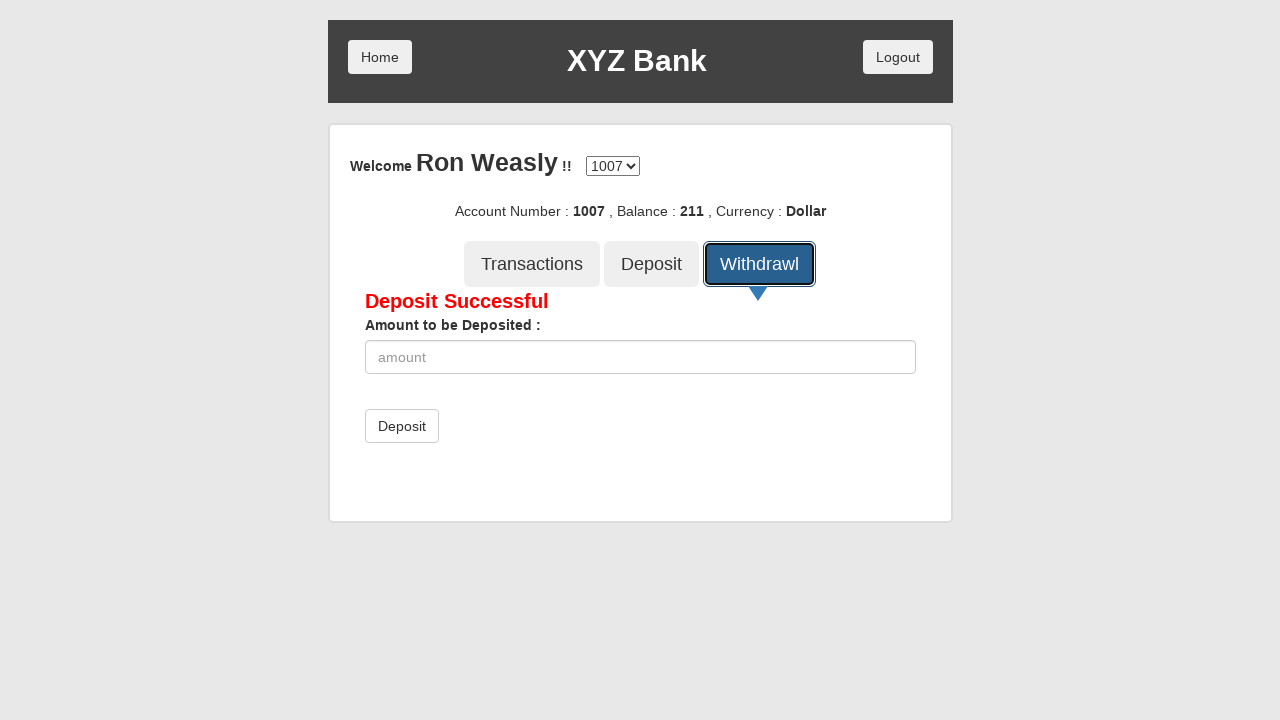

Entered withdrawal amount: 211 (same as deposit) on input[placeholder="amount"]
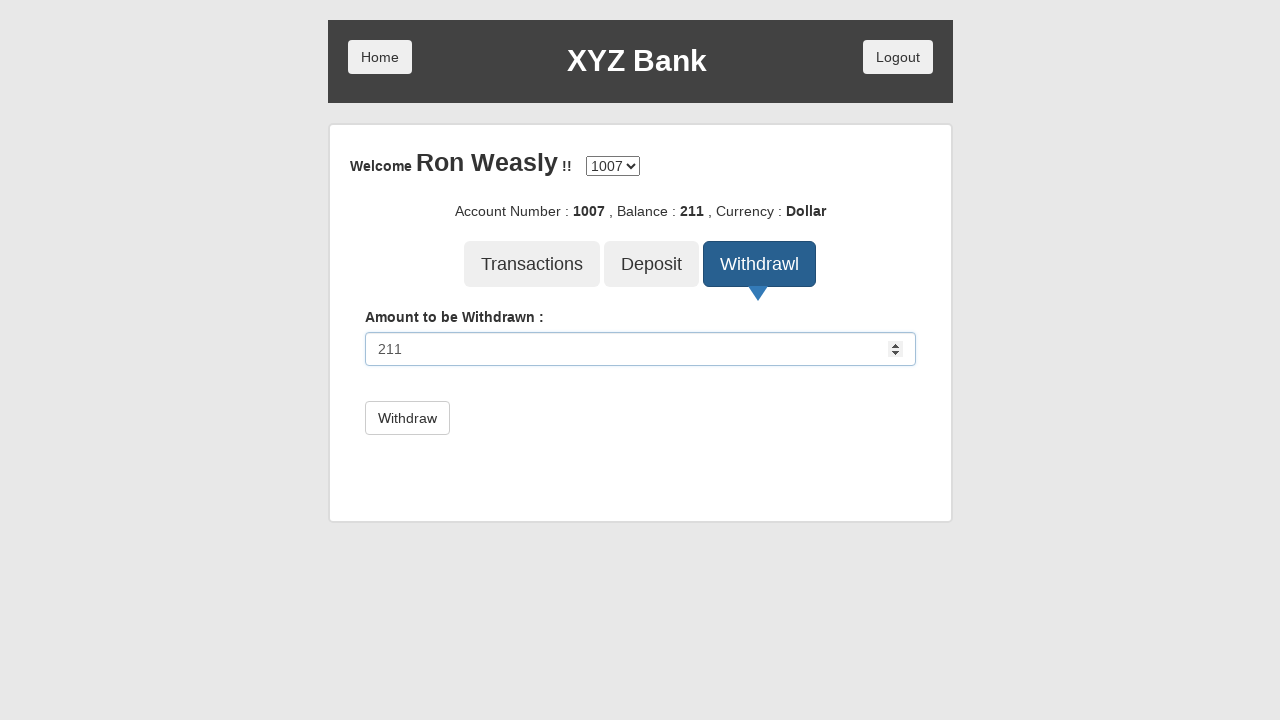

Waited 3 seconds before withdrawal
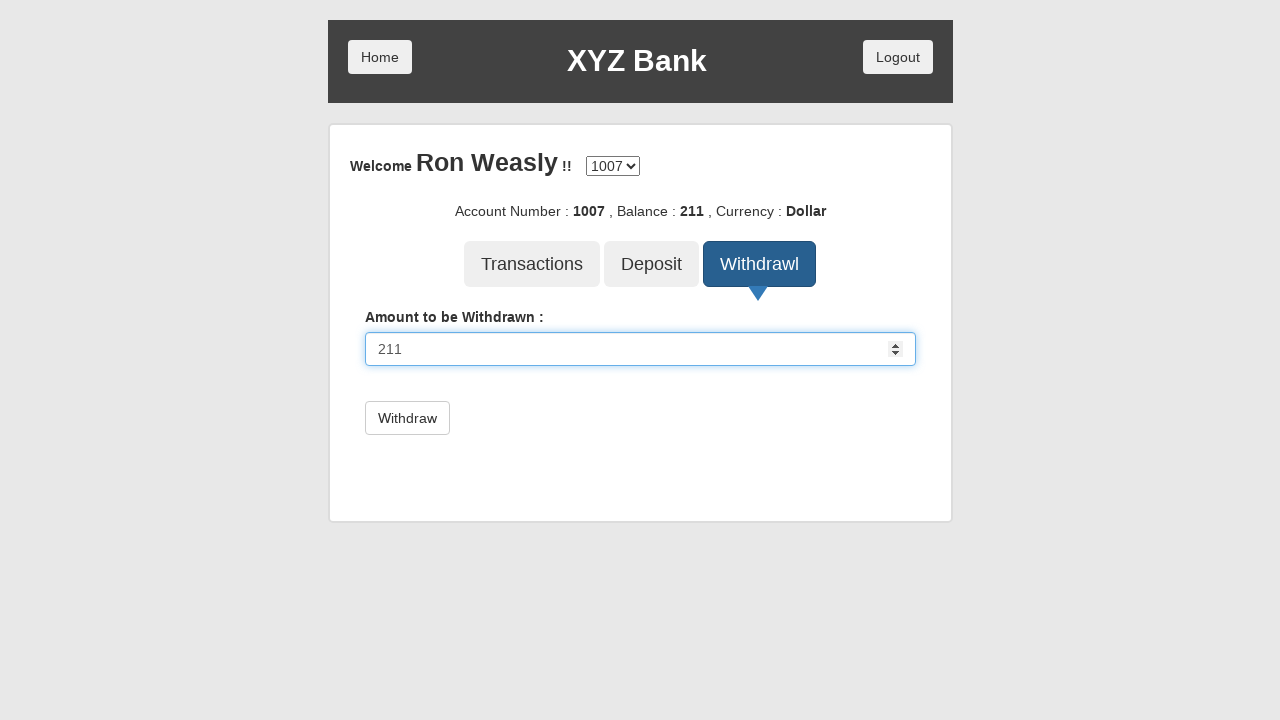

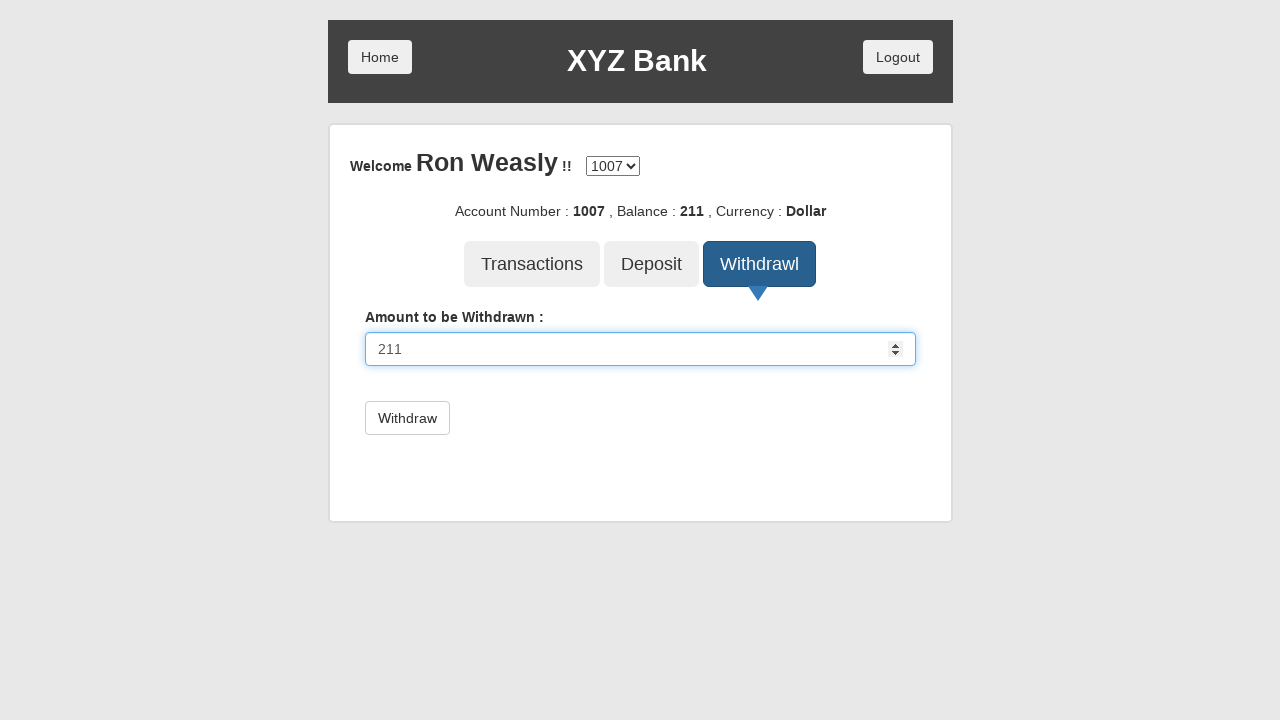